Tests JavaScript confirm dialog by clicking a button that triggers a confirm dialog, dismissing it, and verifying the result message

Starting URL: https://the-internet.herokuapp.com/javascript_alerts

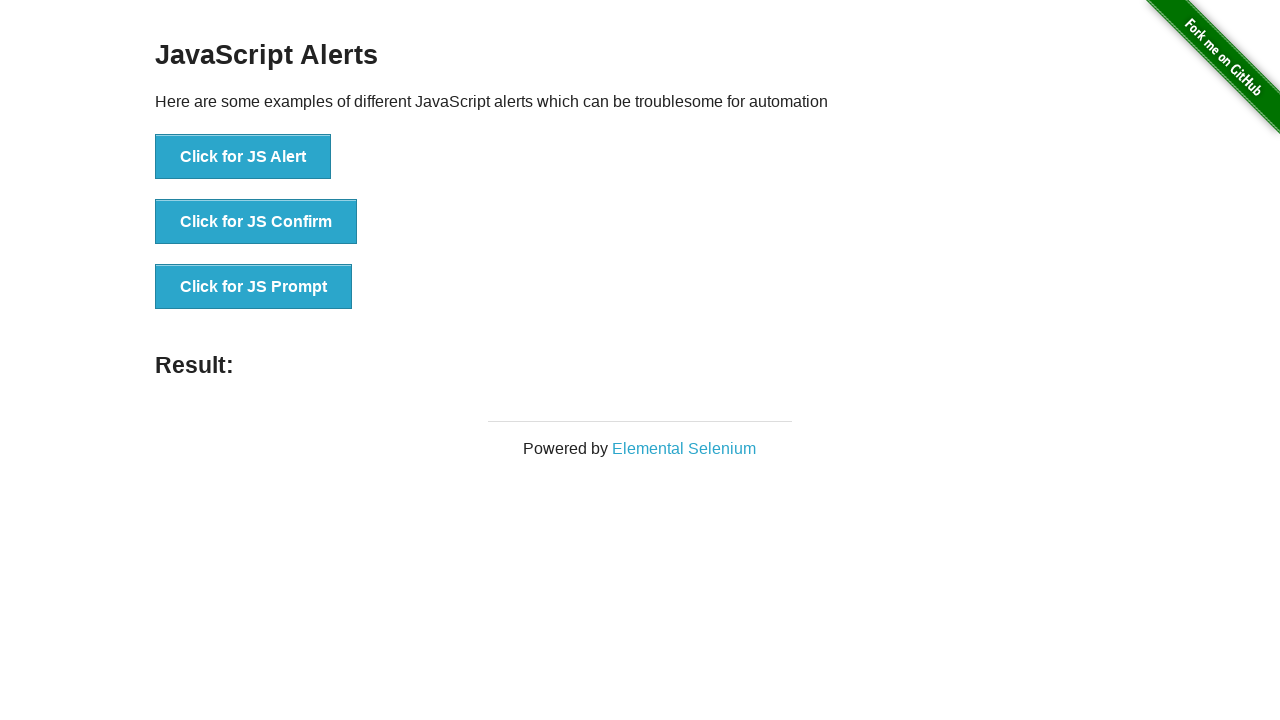

Set up dialog handler to dismiss confirm dialogs
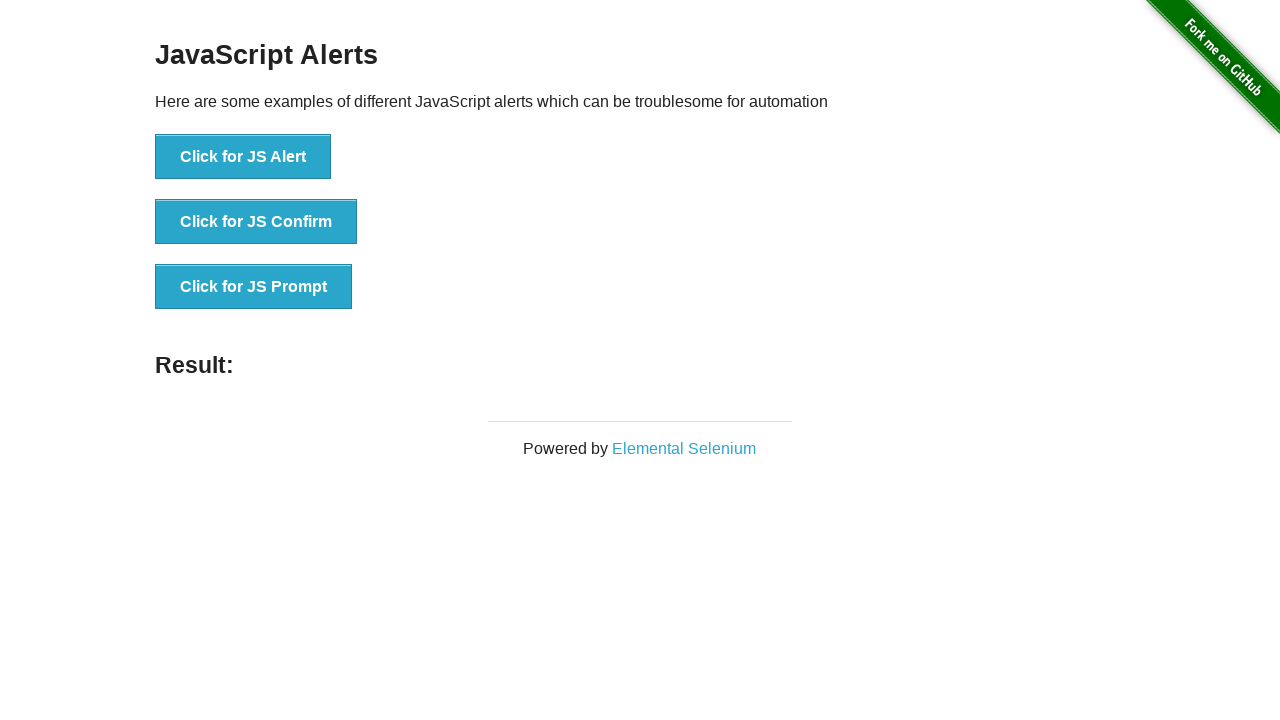

Clicked button to trigger JavaScript confirm dialog at (256, 222) on xpath=//button[@onclick='jsConfirm()']
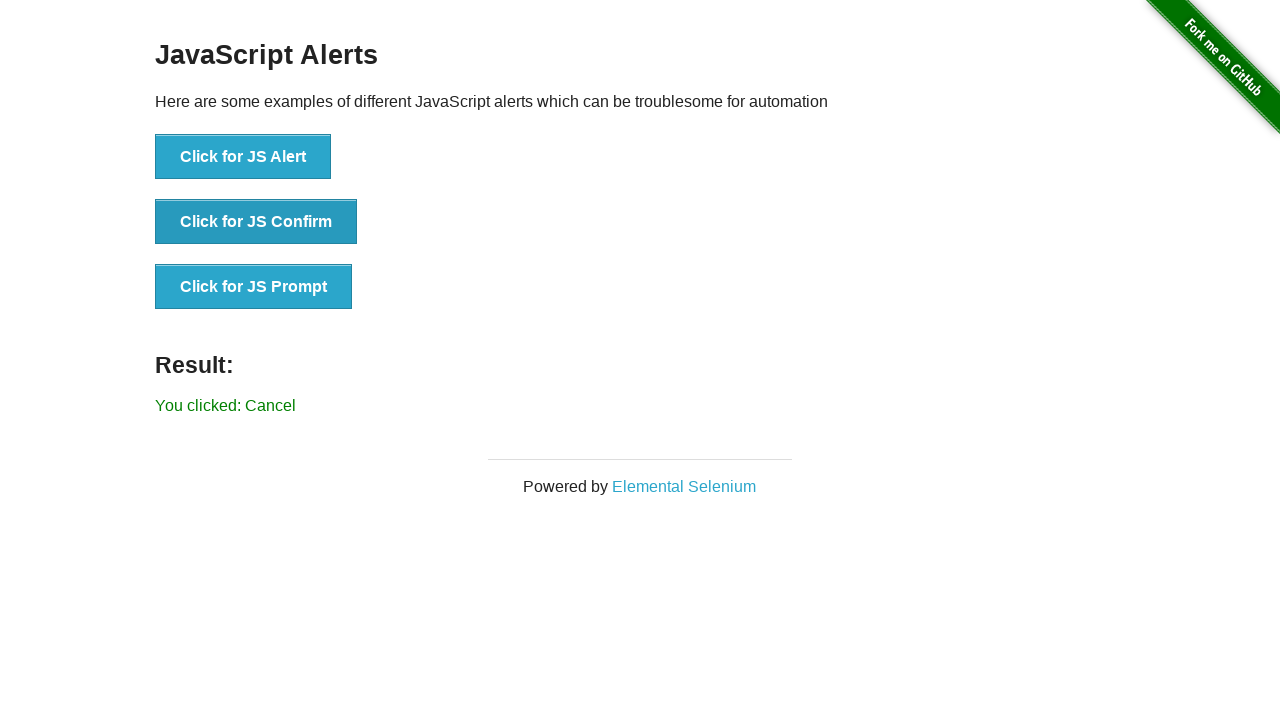

Retrieved result message text from page
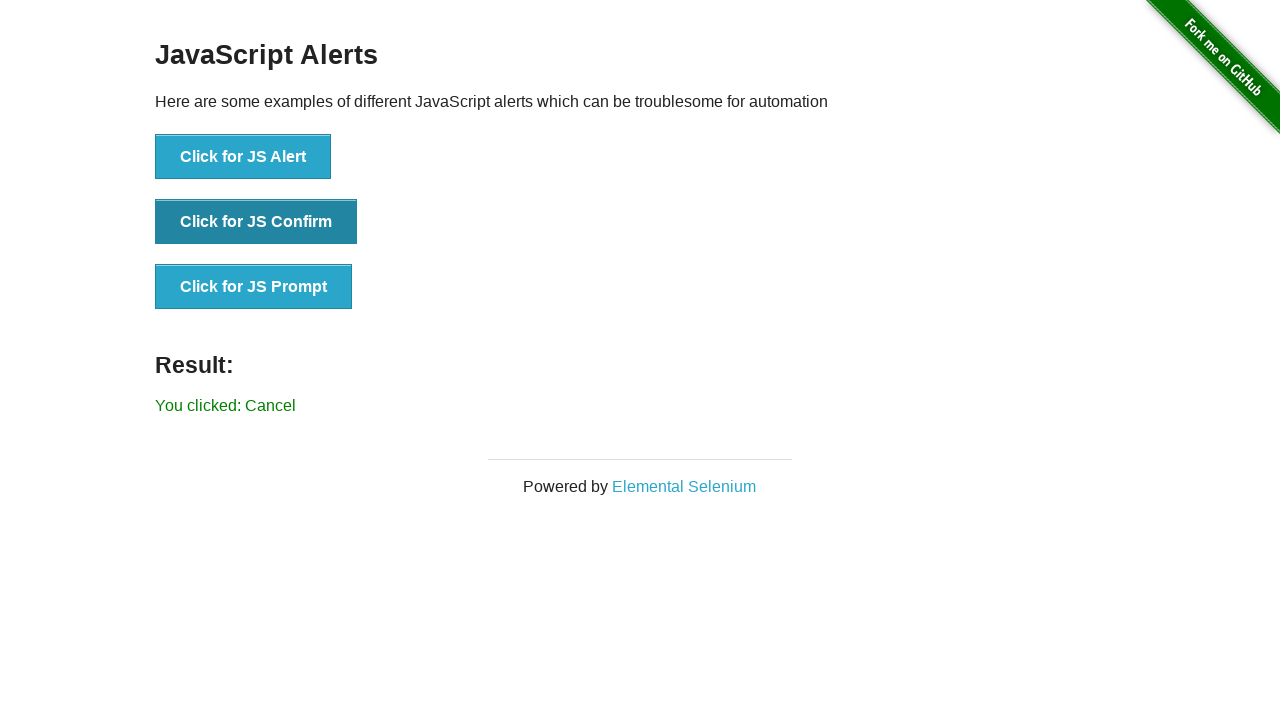

Verified result message does not contain 'successfuly' (confirm was dismissed)
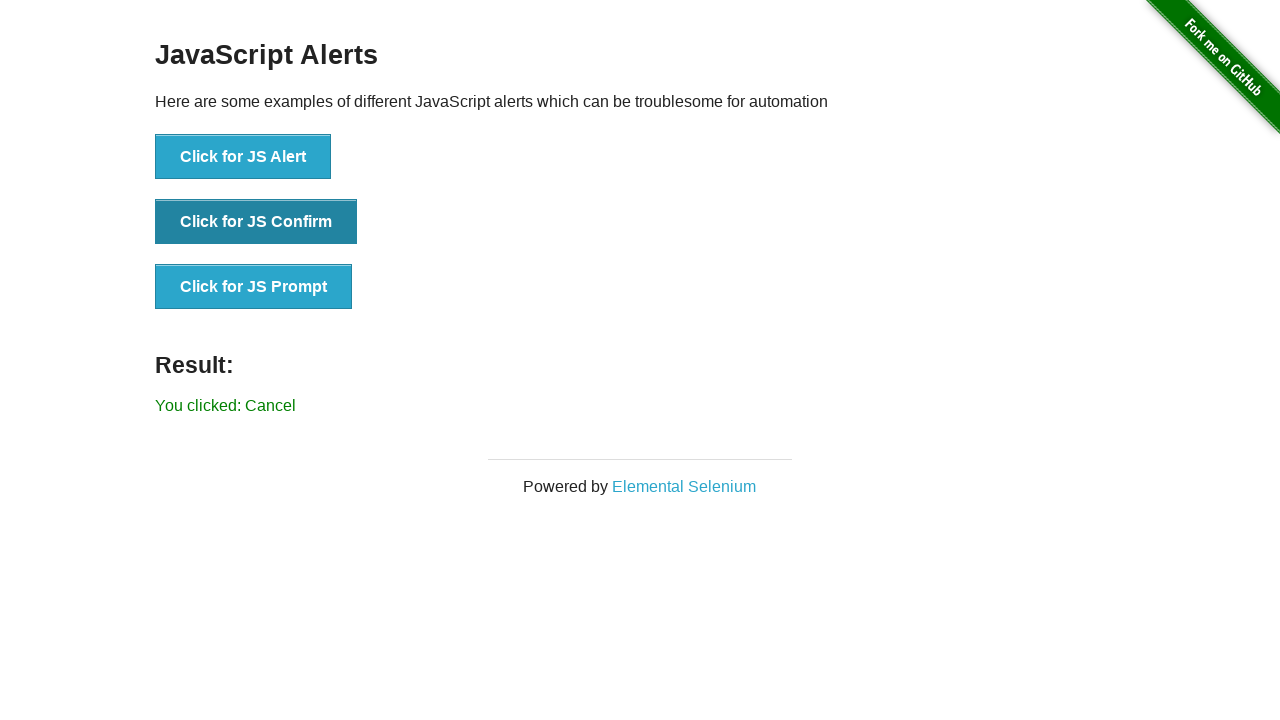

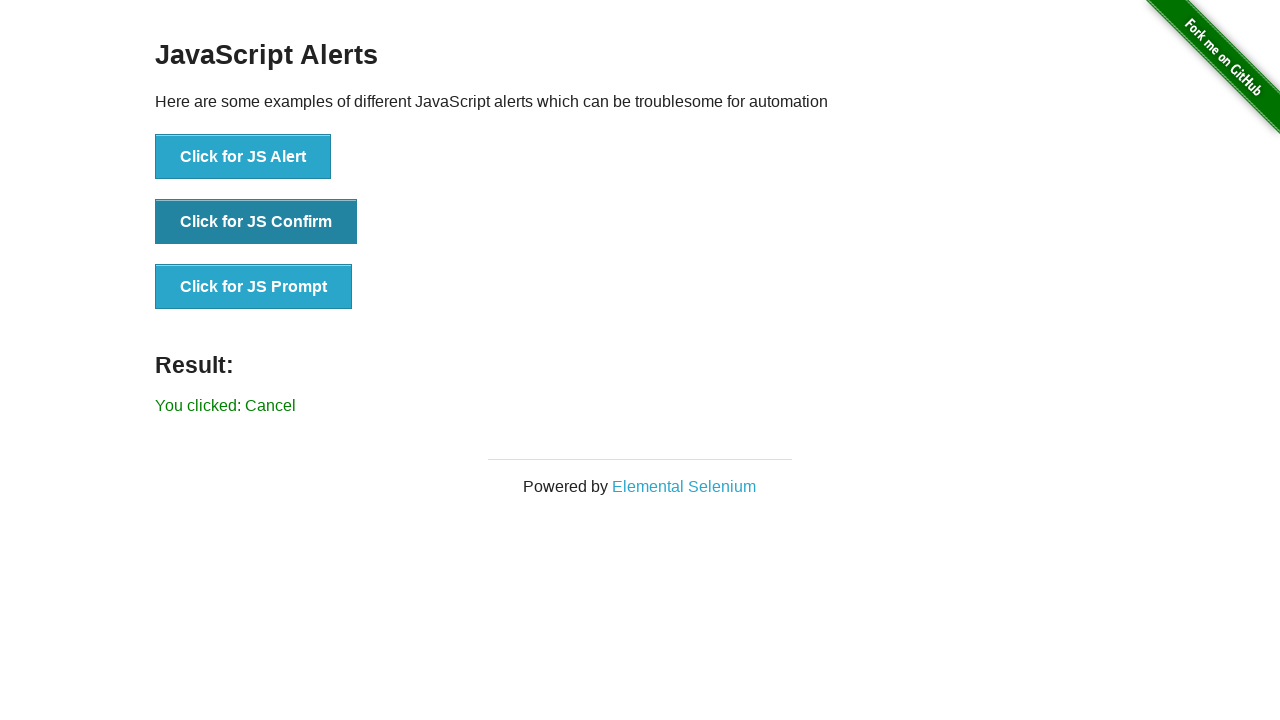